Tests filtering to display only completed items

Starting URL: https://demo.playwright.dev/todomvc

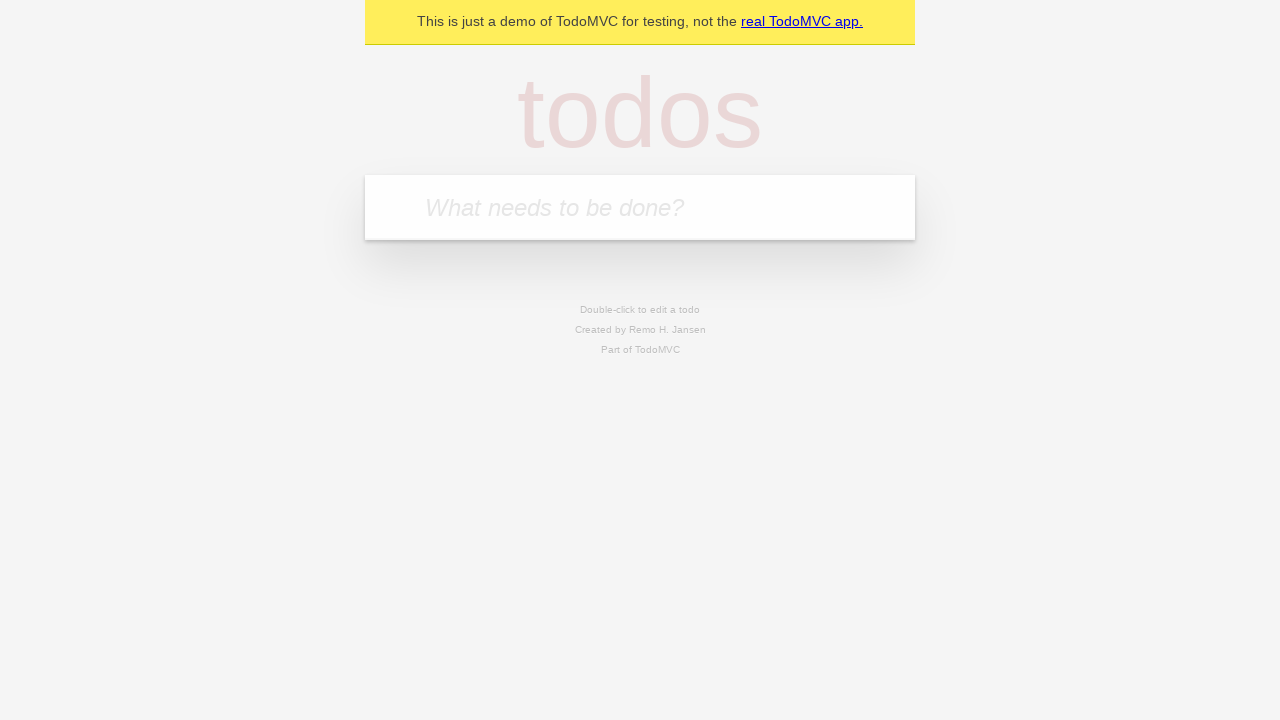

Filled first todo field with 'buy some cheese' on .new-todo
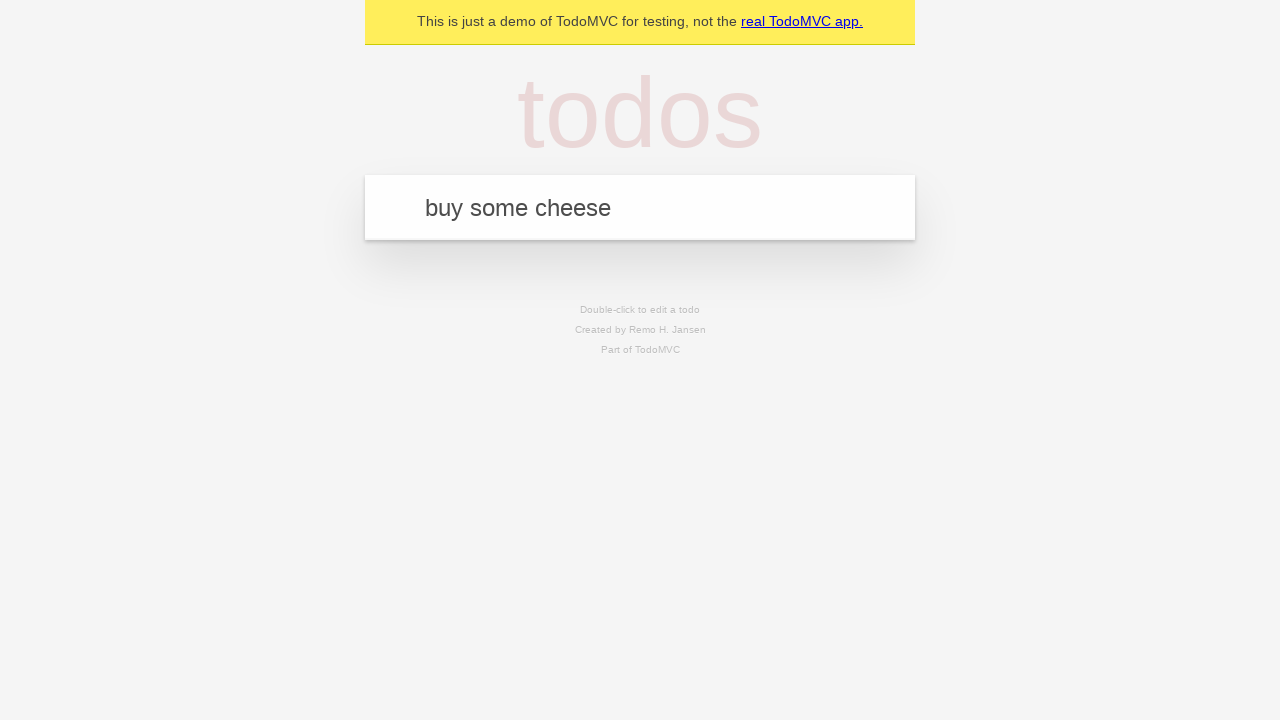

Pressed Enter to add first todo on .new-todo
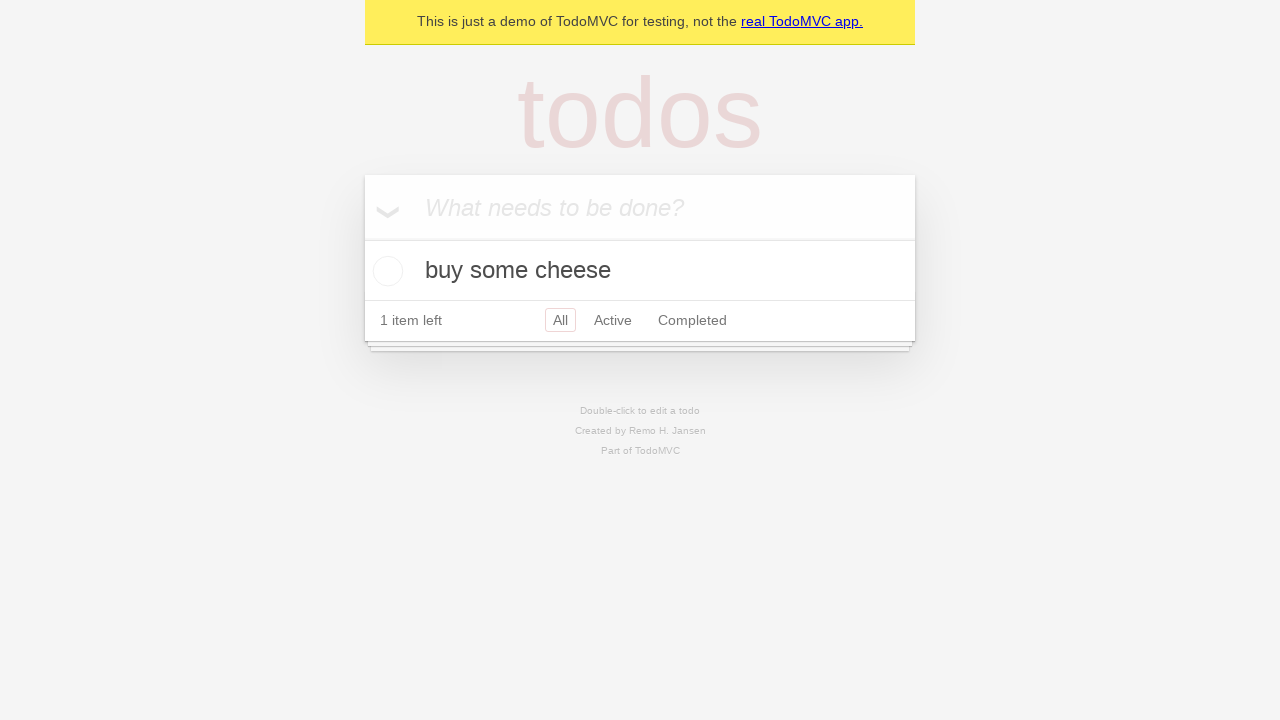

Filled second todo field with 'feed the cat' on .new-todo
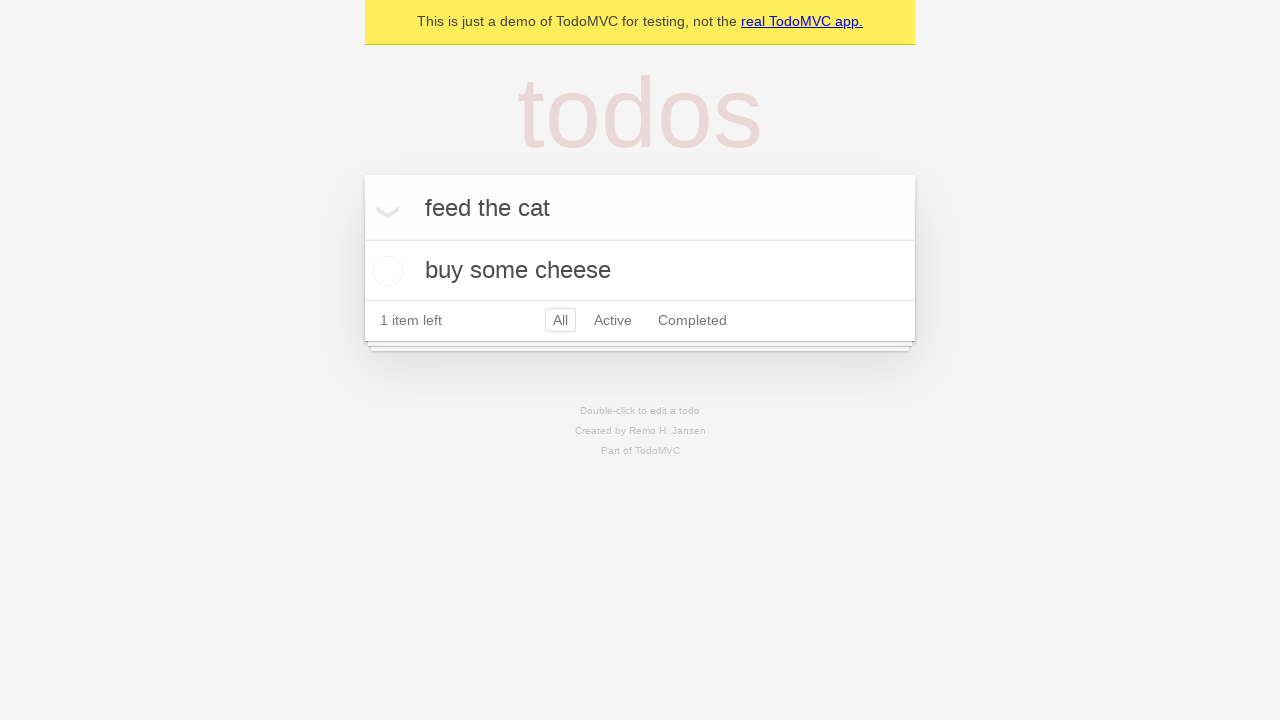

Pressed Enter to add second todo on .new-todo
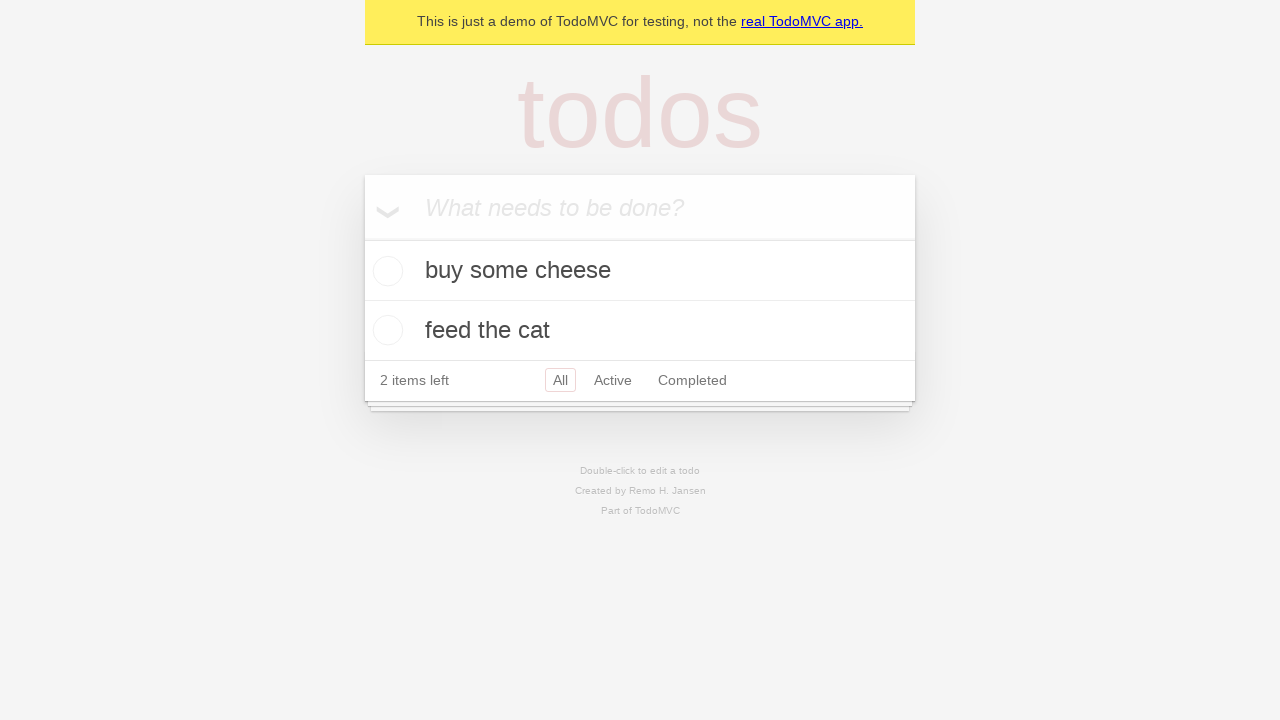

Filled third todo field with 'book a doctors appointment' on .new-todo
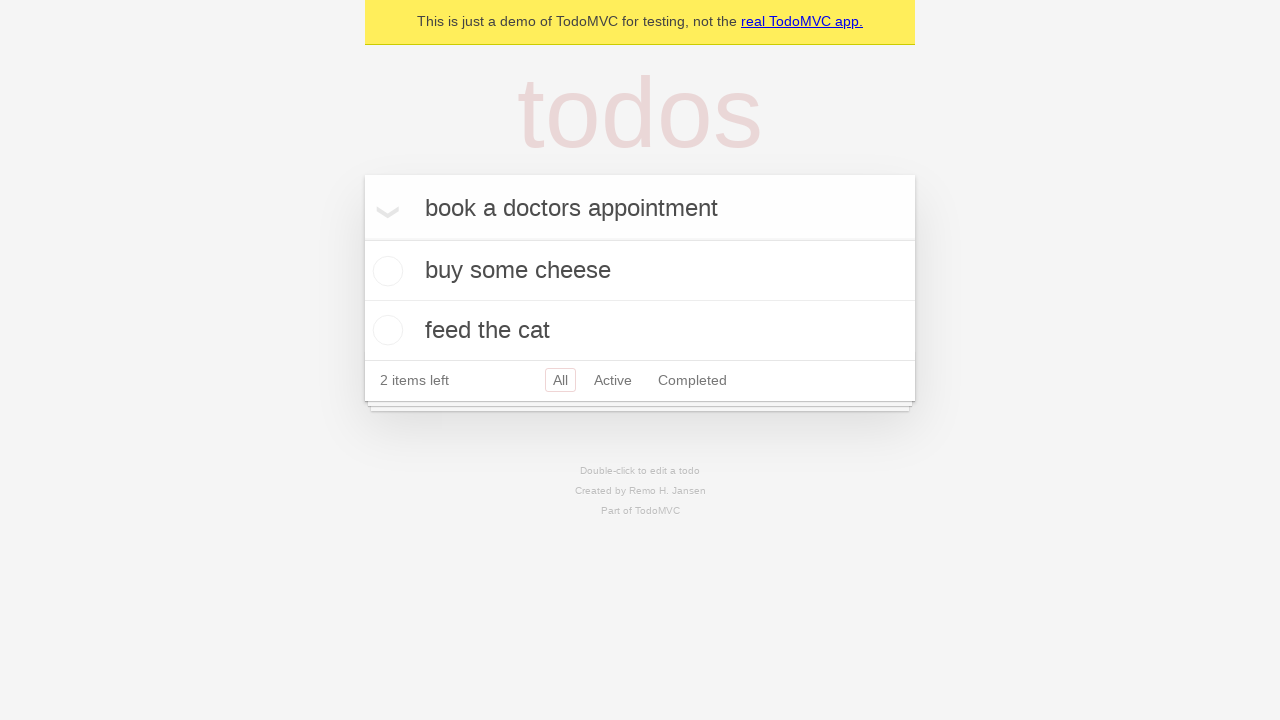

Pressed Enter to add third todo on .new-todo
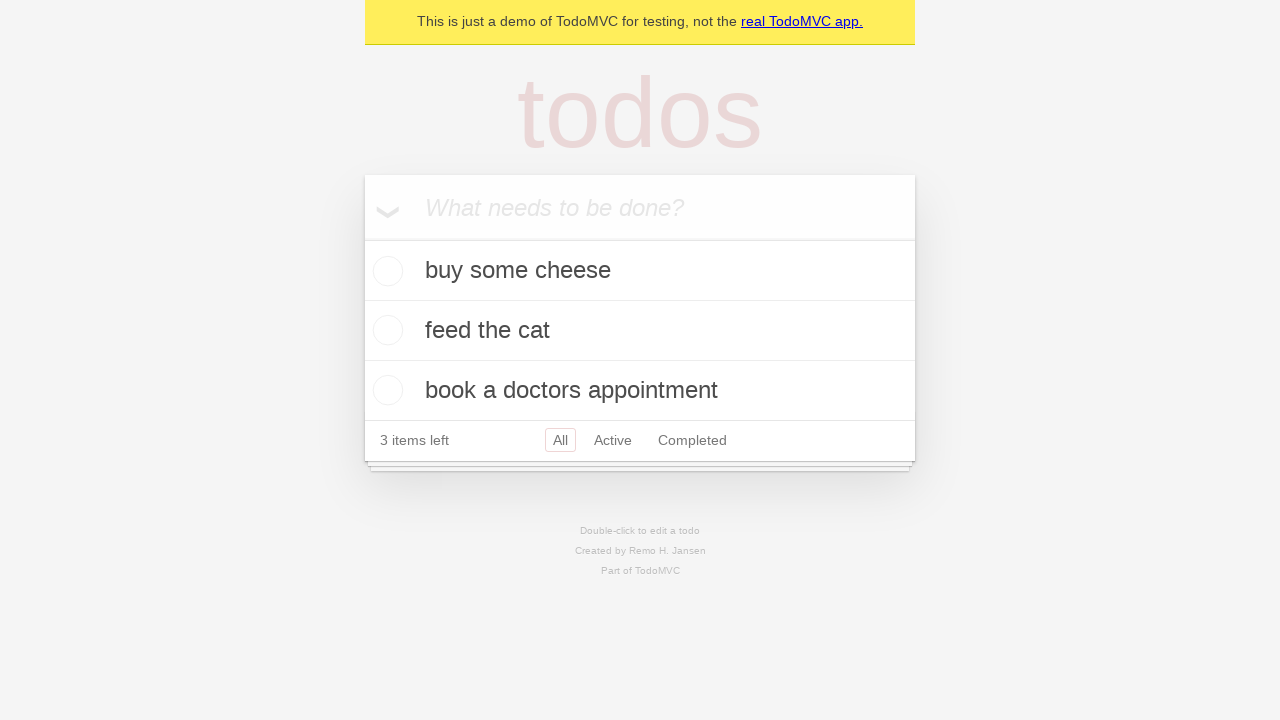

Marked second todo as completed at (385, 330) on .todo-list li .toggle >> nth=1
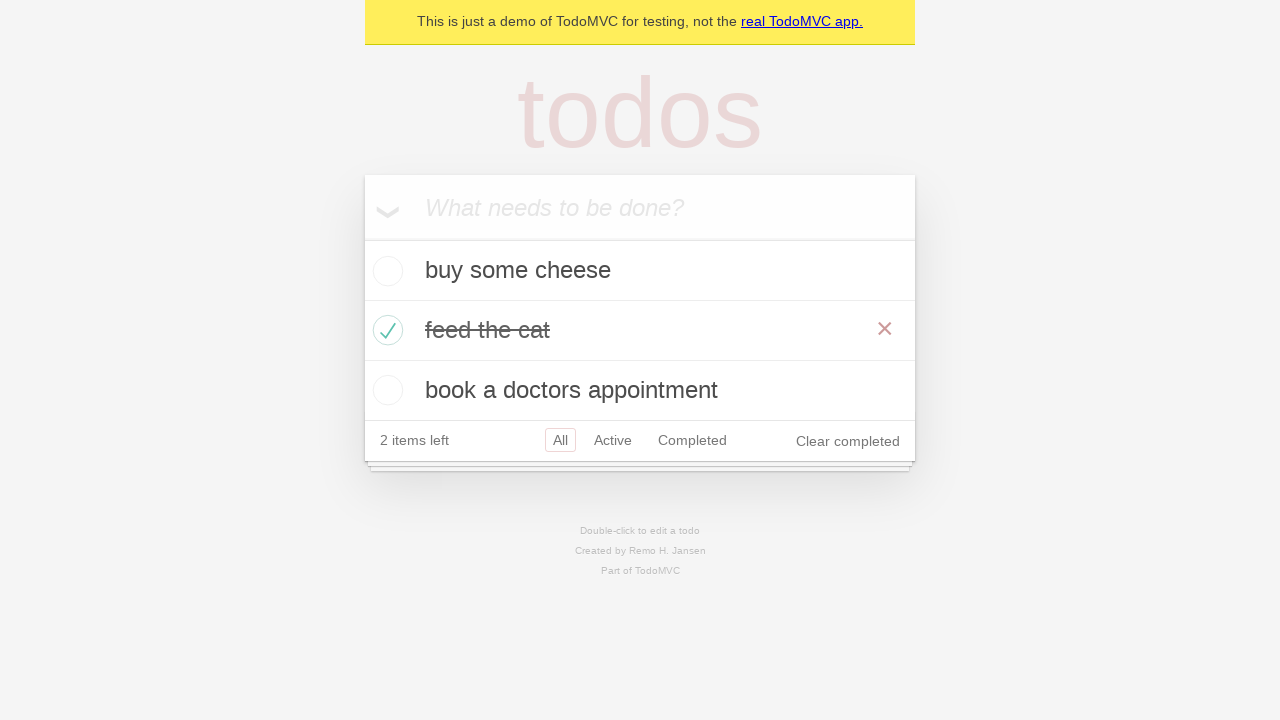

Clicked Completed filter to display only completed items at (692, 440) on .filters >> text=Completed
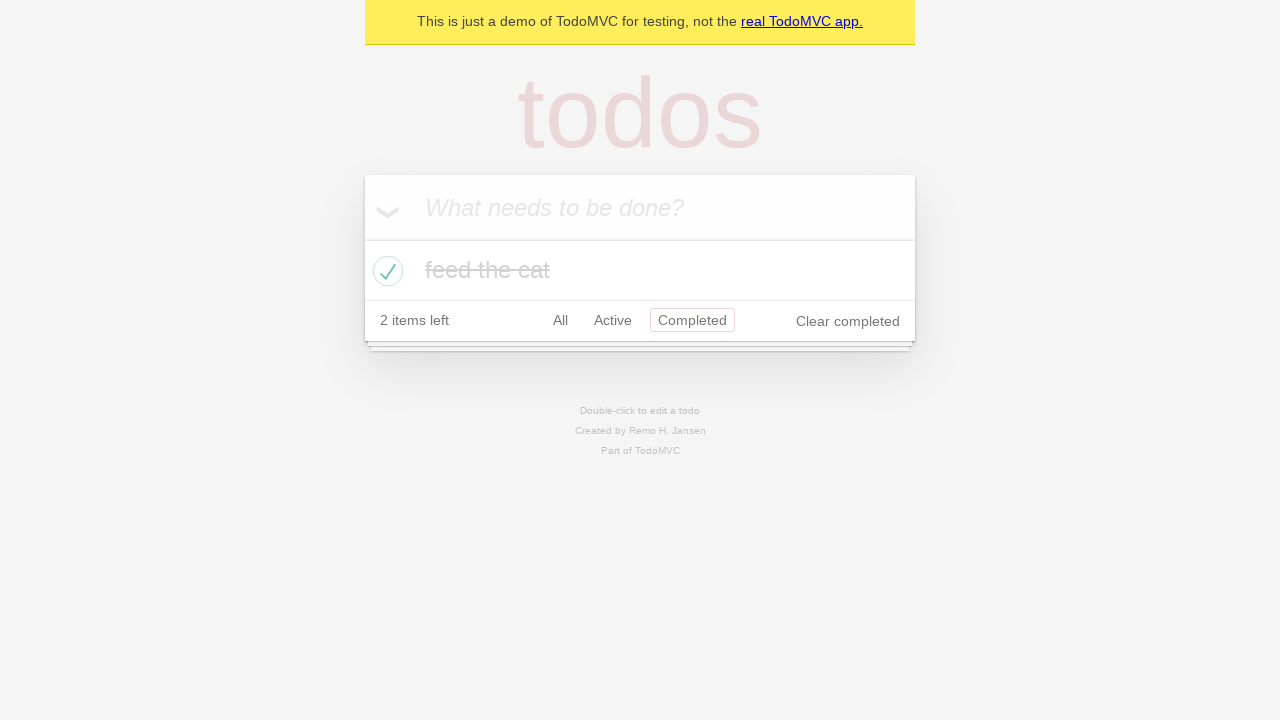

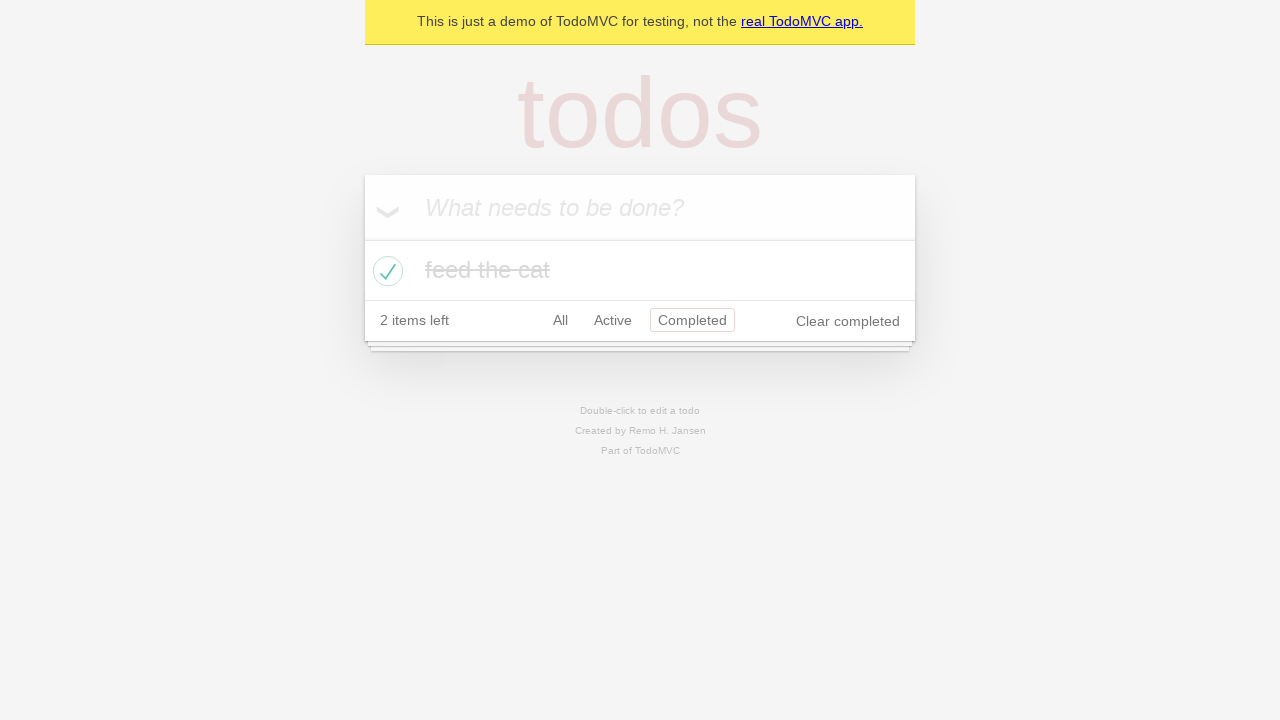